Tests clicking on a link with specific text on the Rahul Shetty Academy Automation Practice page

Starting URL: https://www.rahulshettyacademy.com/AutomationPractice/

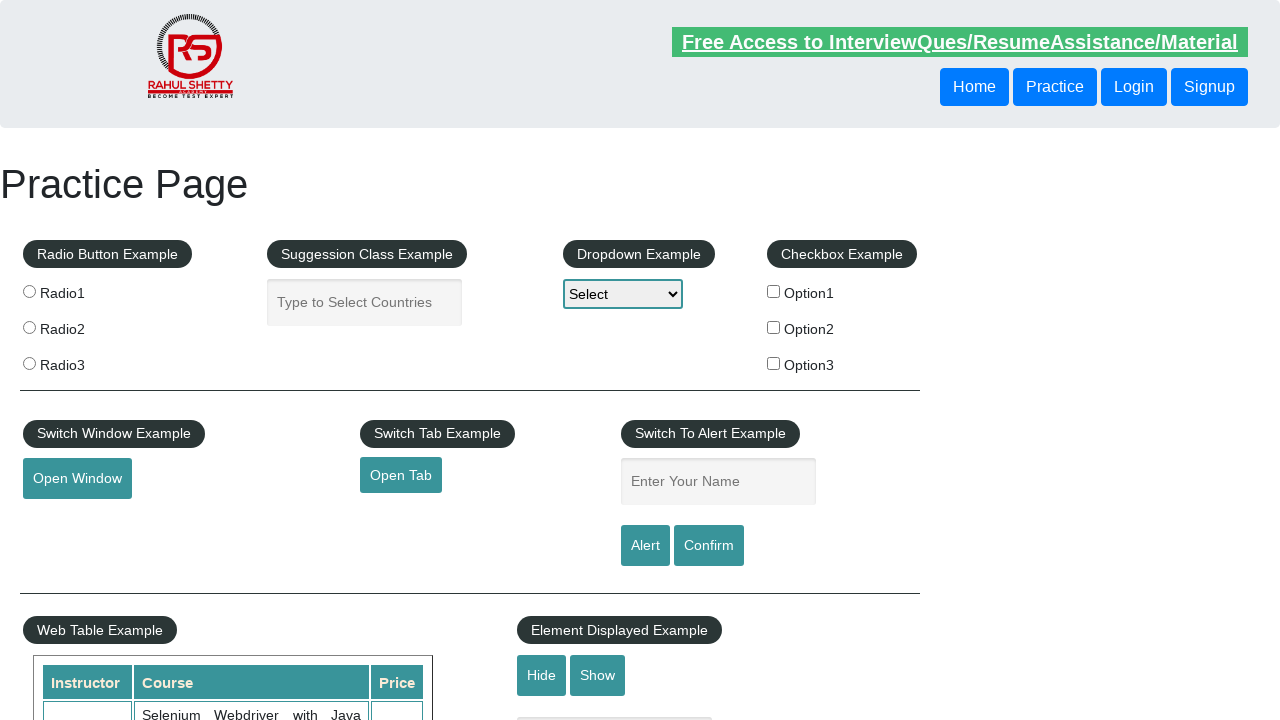

Clicked on 'Free Access to InterviewQues/ResumeAssistance/Material' link at (960, 42) on text=Free Access to InterviewQues/ResumeAssistance/Material
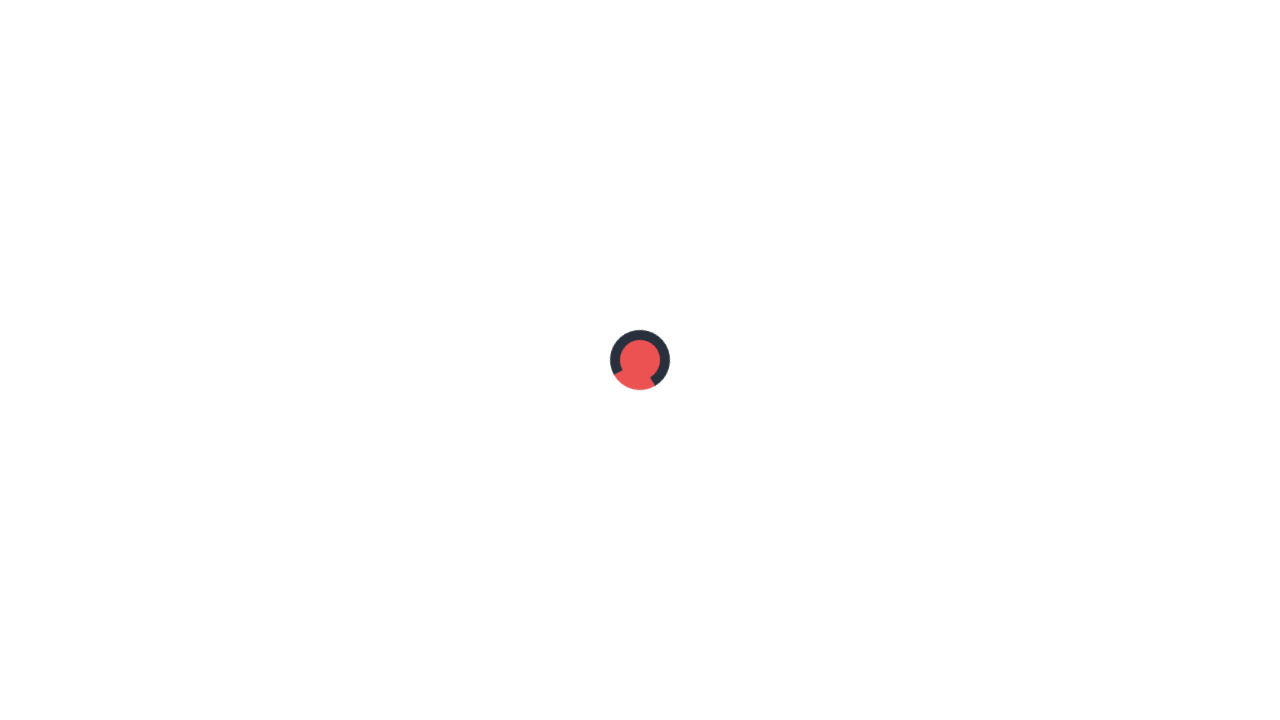

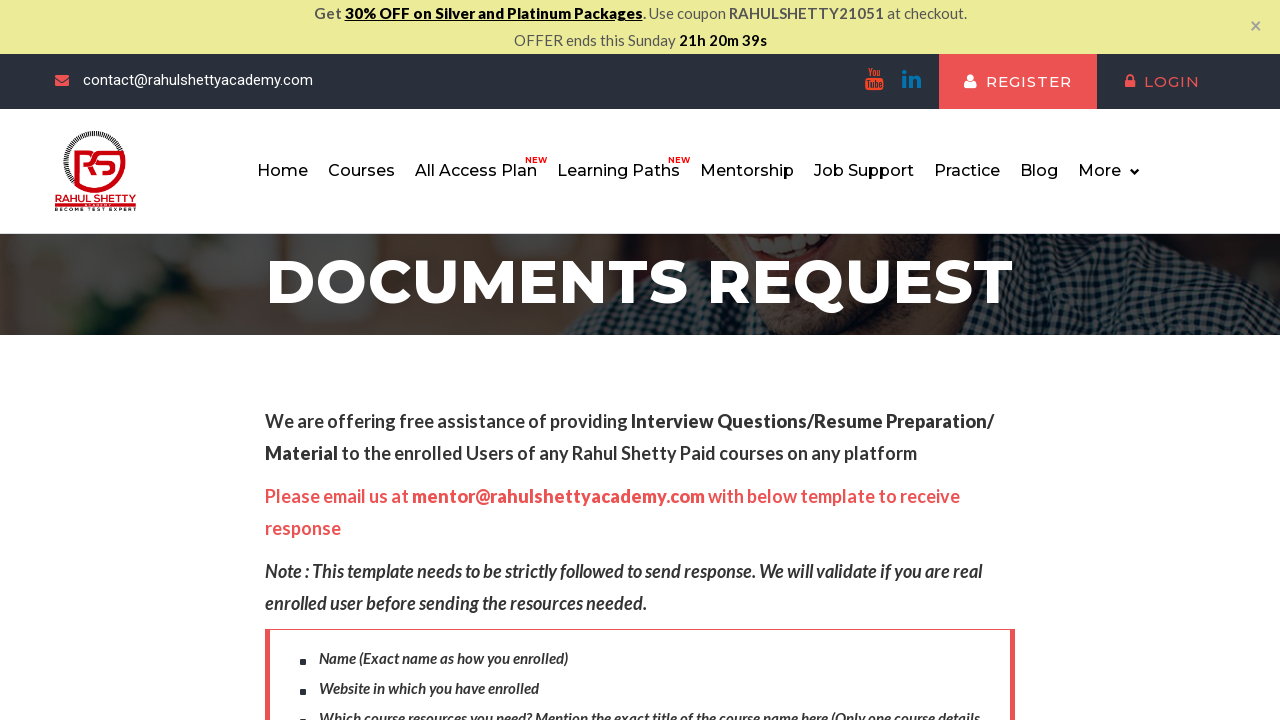